Tests text input functionality by entering a name in the text field and clicking a button, then verifying the button text updates to the entered value

Starting URL: http://uitestingplayground.com/textinput

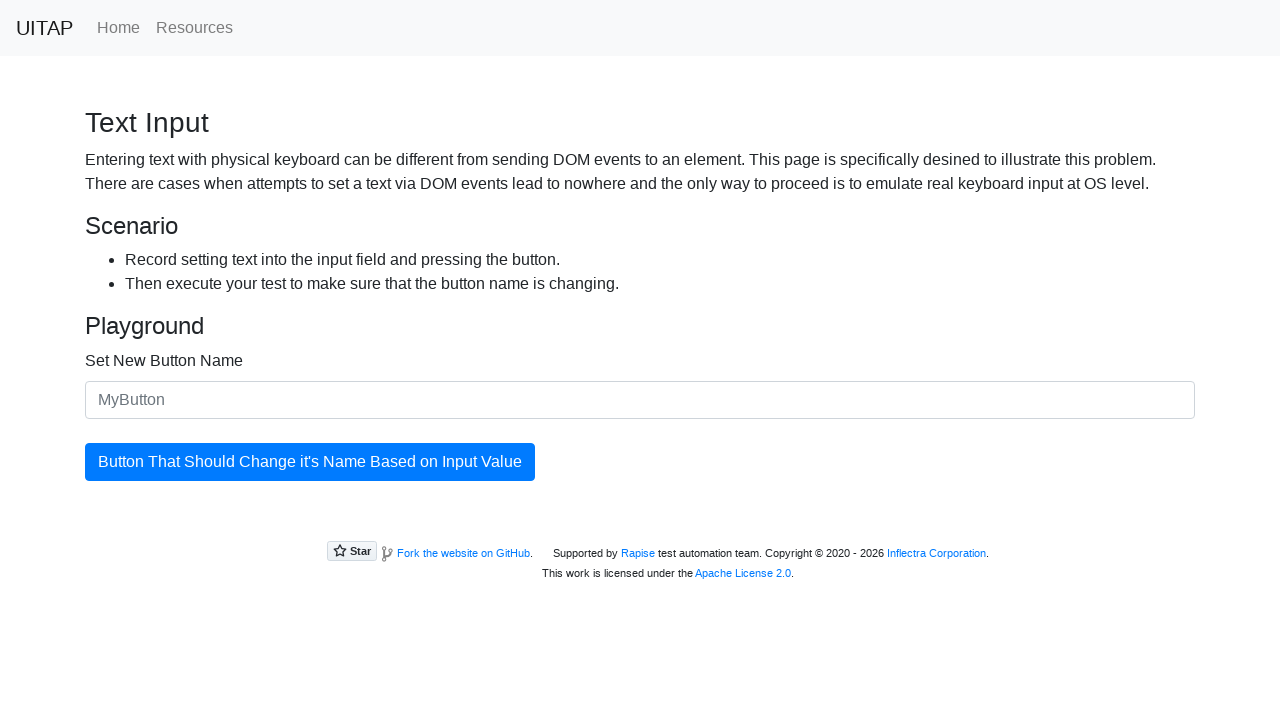

Entered 'SkyPro' in the name input field on #newButtonName
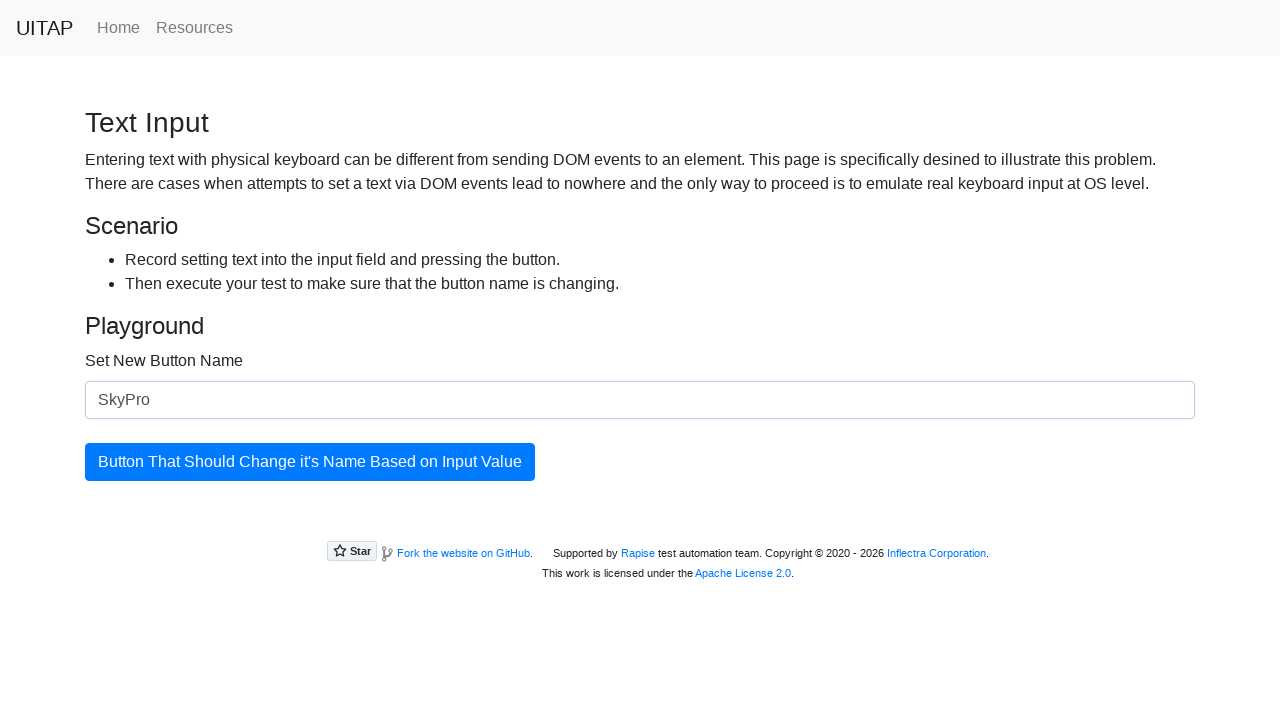

Clicked the button to update its text at (310, 462) on #updatingButton
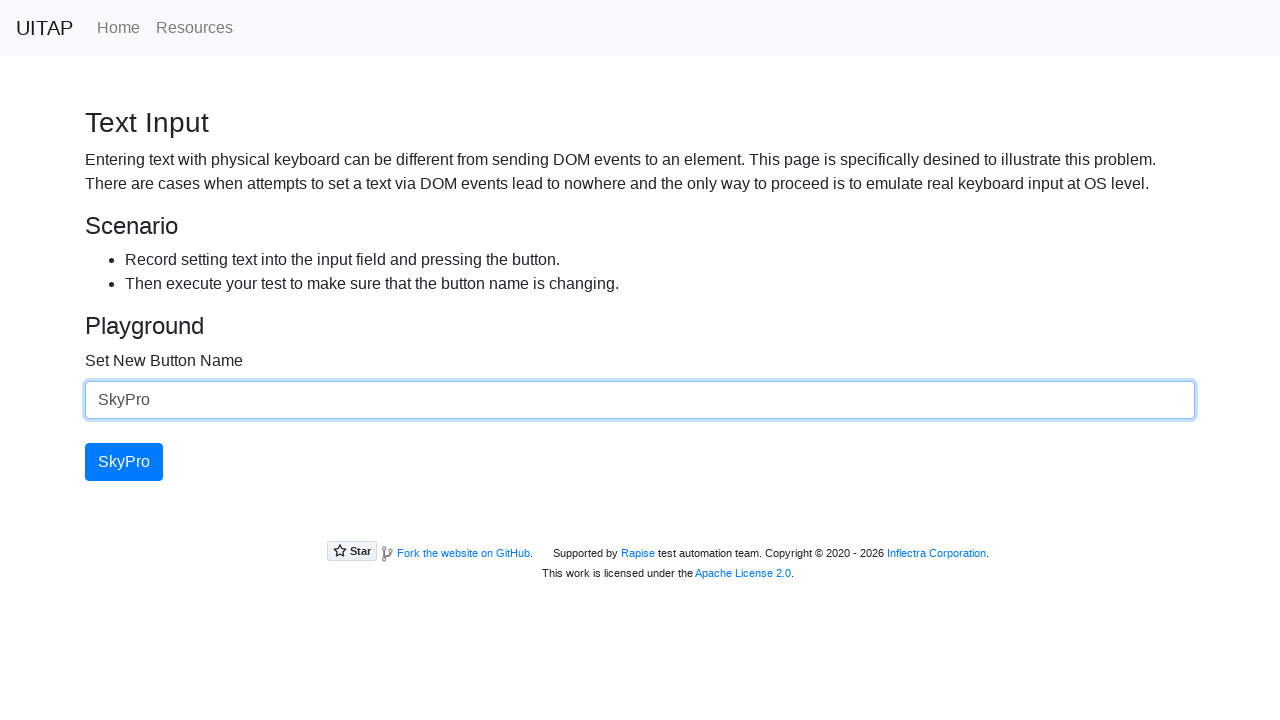

Button text successfully updated to 'SkyPro'
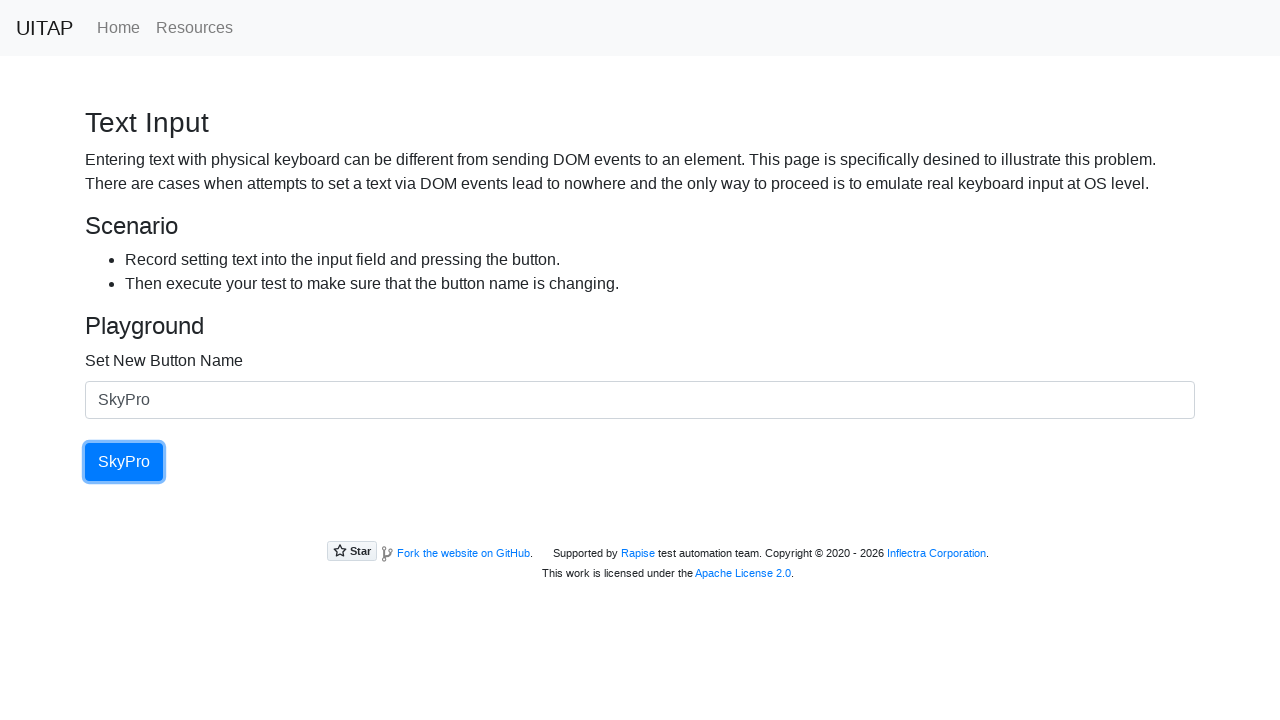

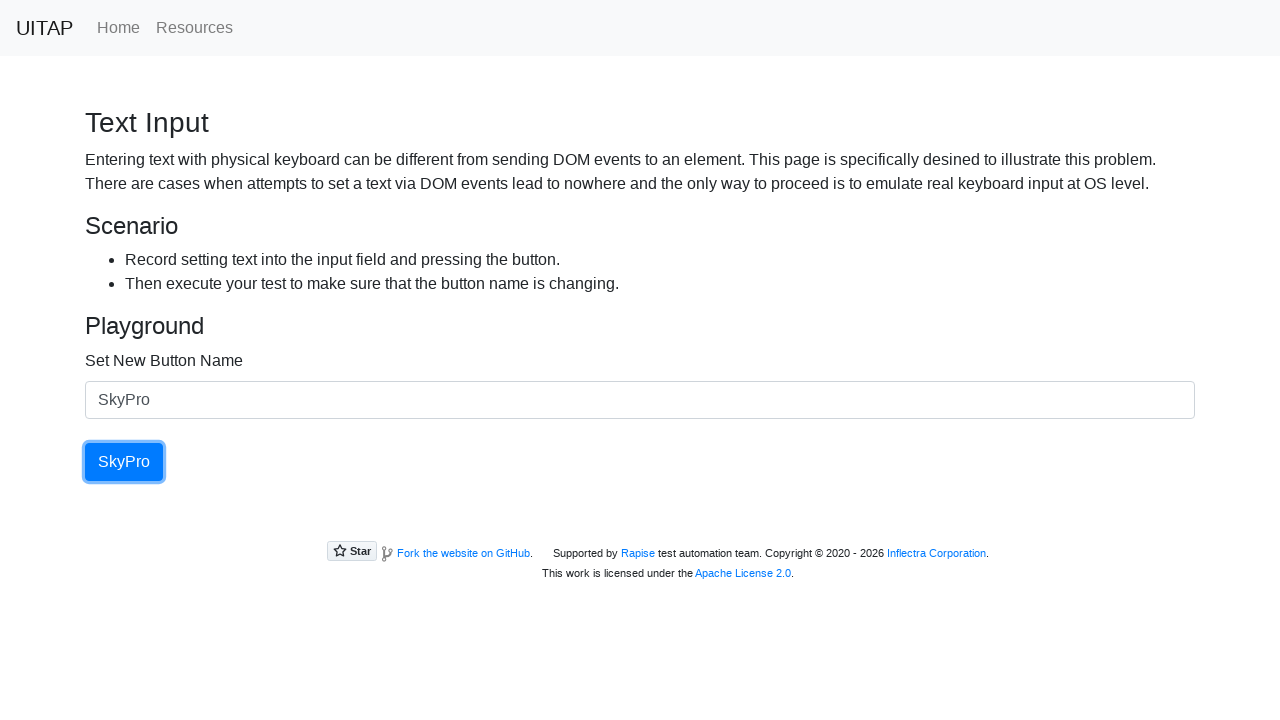